Tests JavaScript prompt alert functionality by clicking a button that triggers a prompt, entering text into the prompt, and accepting it

Starting URL: https://syntaxprojects.com/javascript-alert-box-demo.php

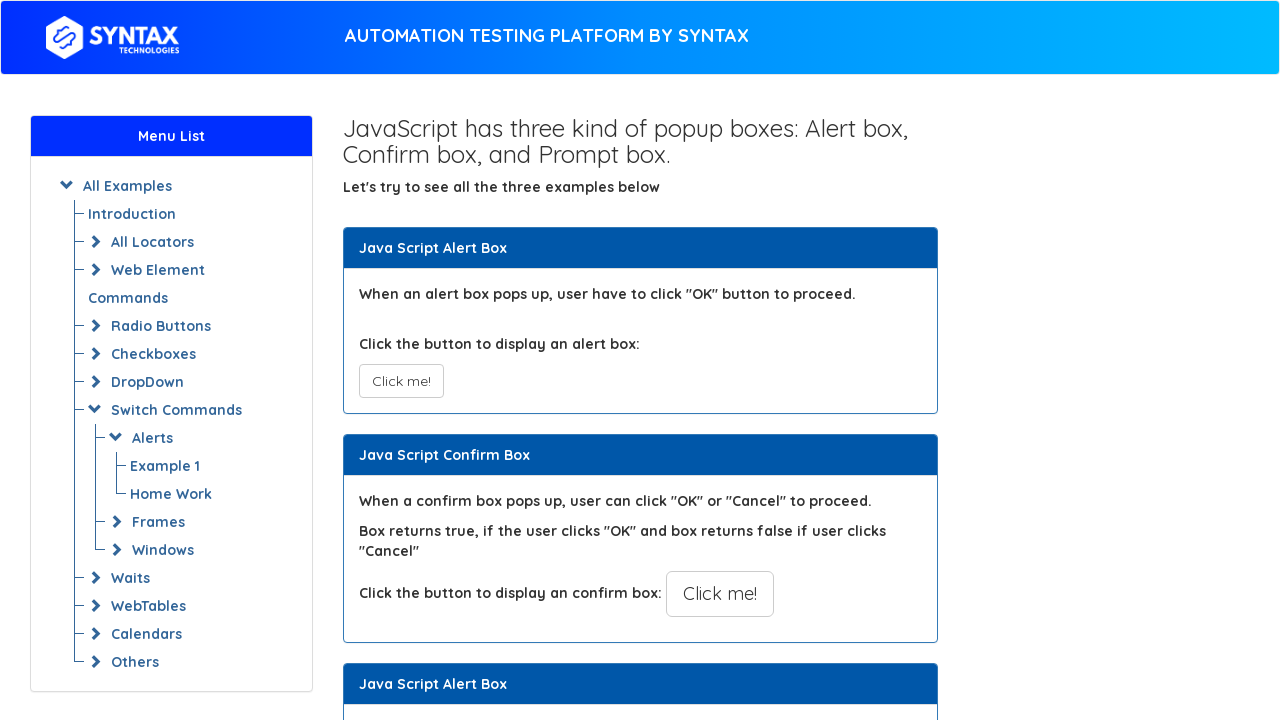

Clicked button to trigger JavaScript prompt alert at (714, 360) on xpath=//button[@onclick='myPromptFunction()']
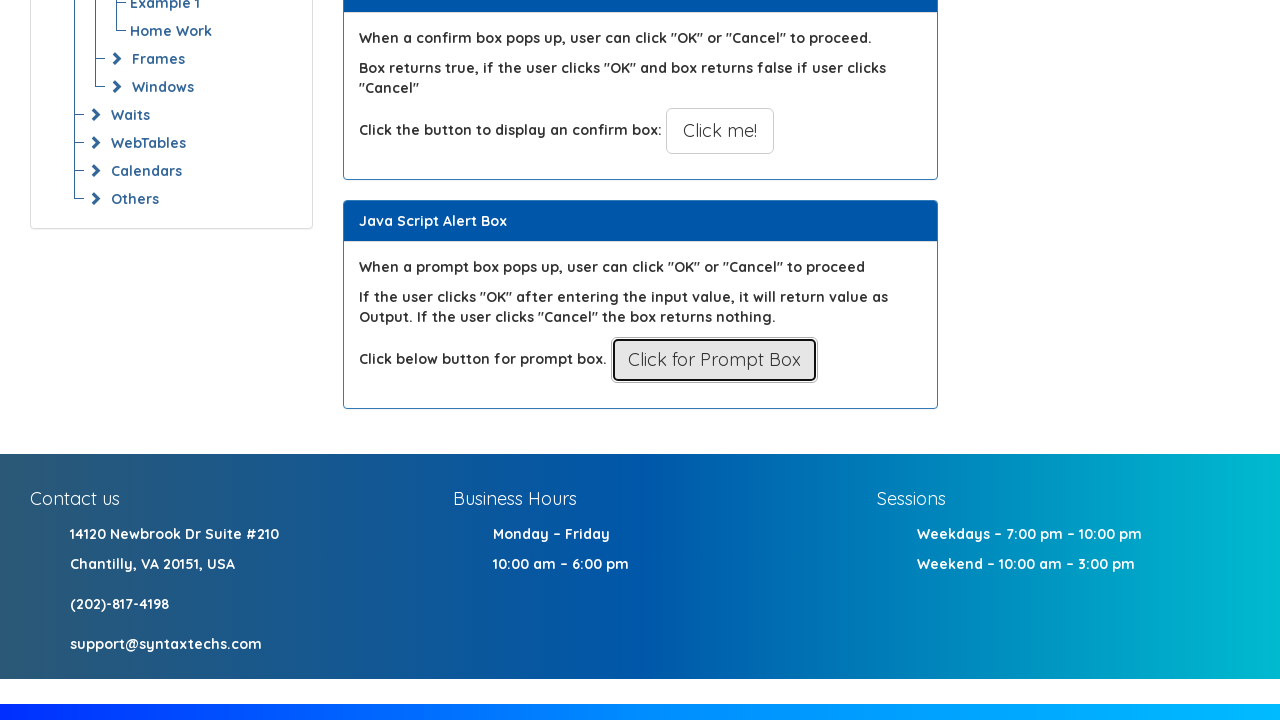

Set up dialog handler to accept prompt with text 'mojo jojo'
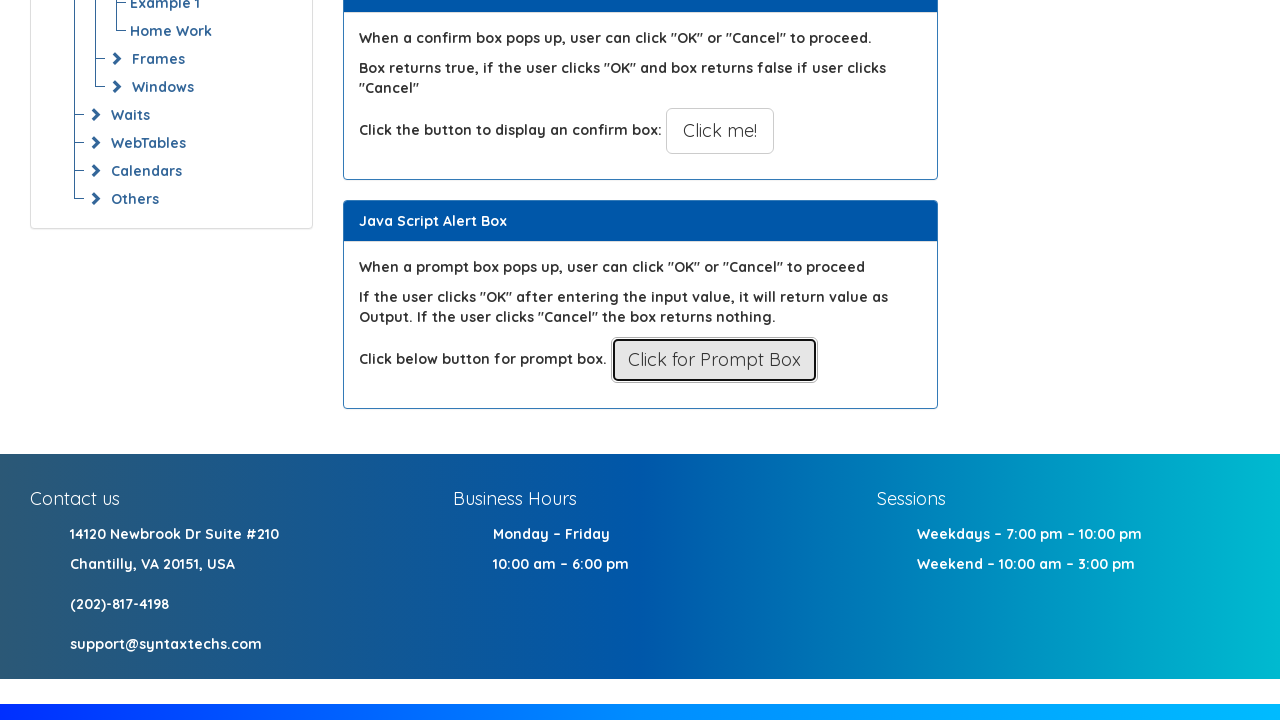

Clicked button again to trigger prompt and accept with entered text at (714, 360) on xpath=//button[@onclick='myPromptFunction()']
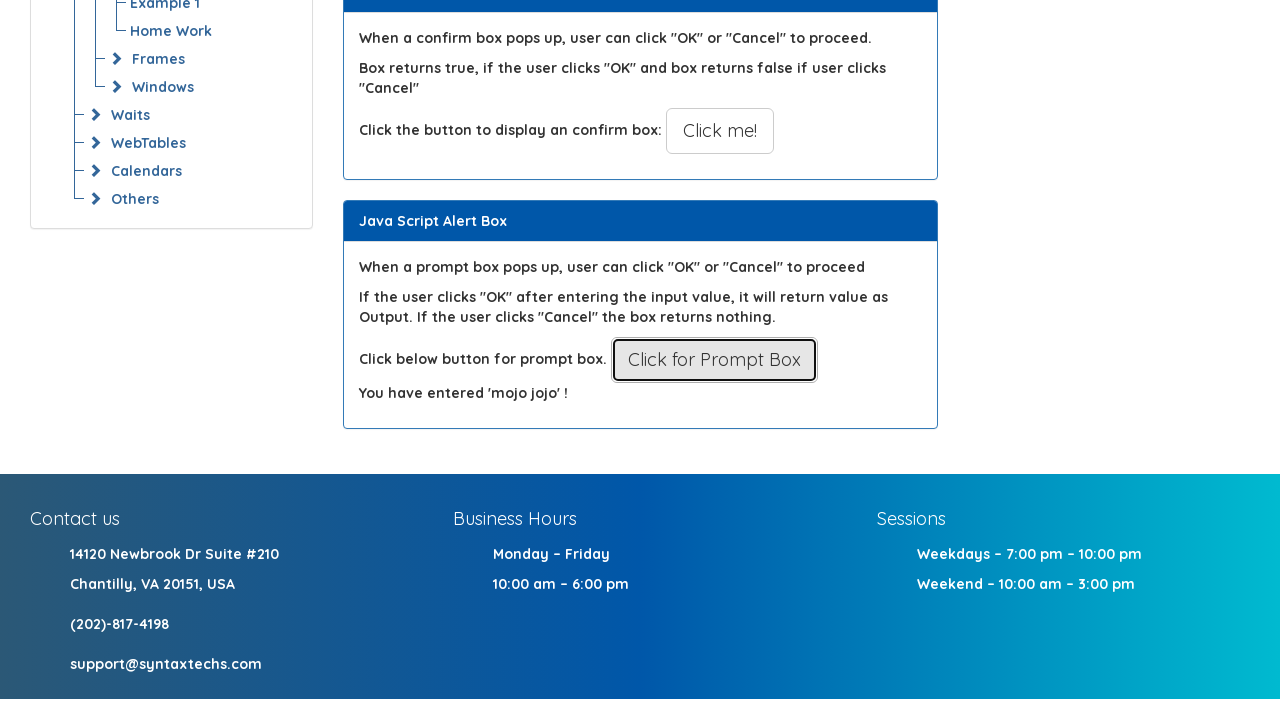

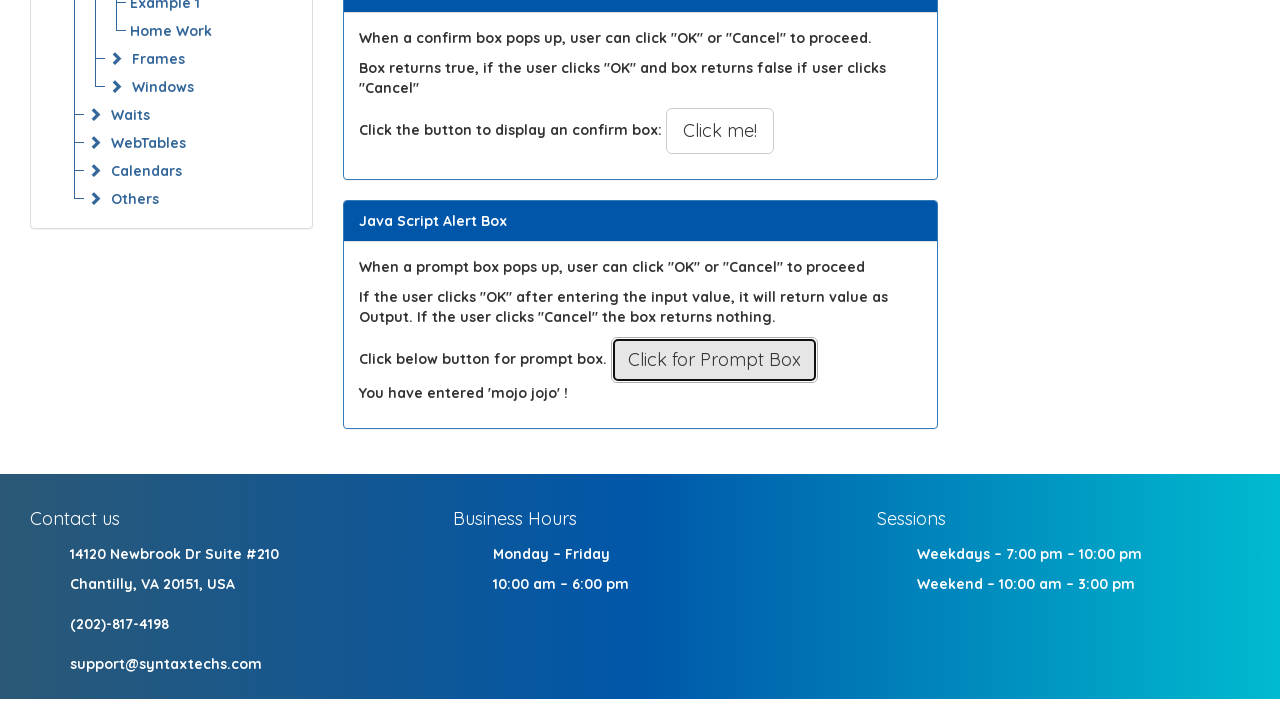